Tests the file download page by clicking on a download link twice to verify the download functionality works.

Starting URL: https://demo.automationtesting.in/FileDownload.html

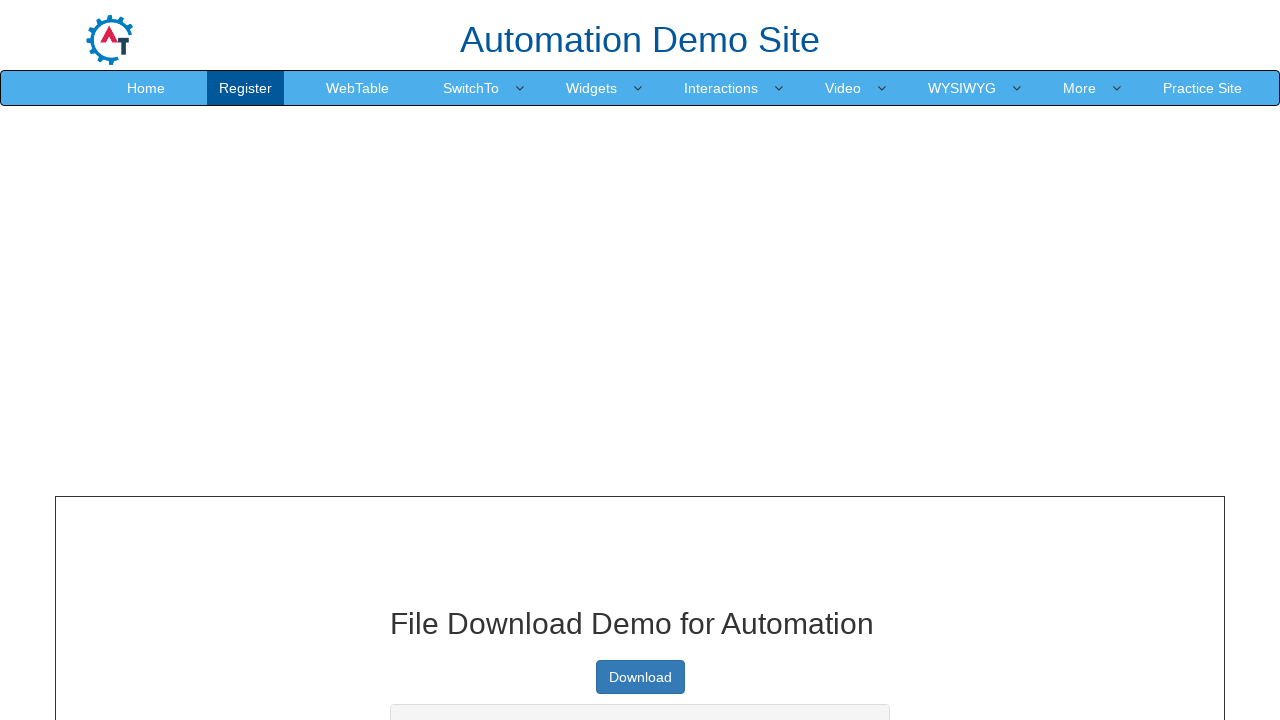

Clicked download link (first click) at (640, 677) on xpath=/html/body/section/div[1]/div/div/div[1]/a
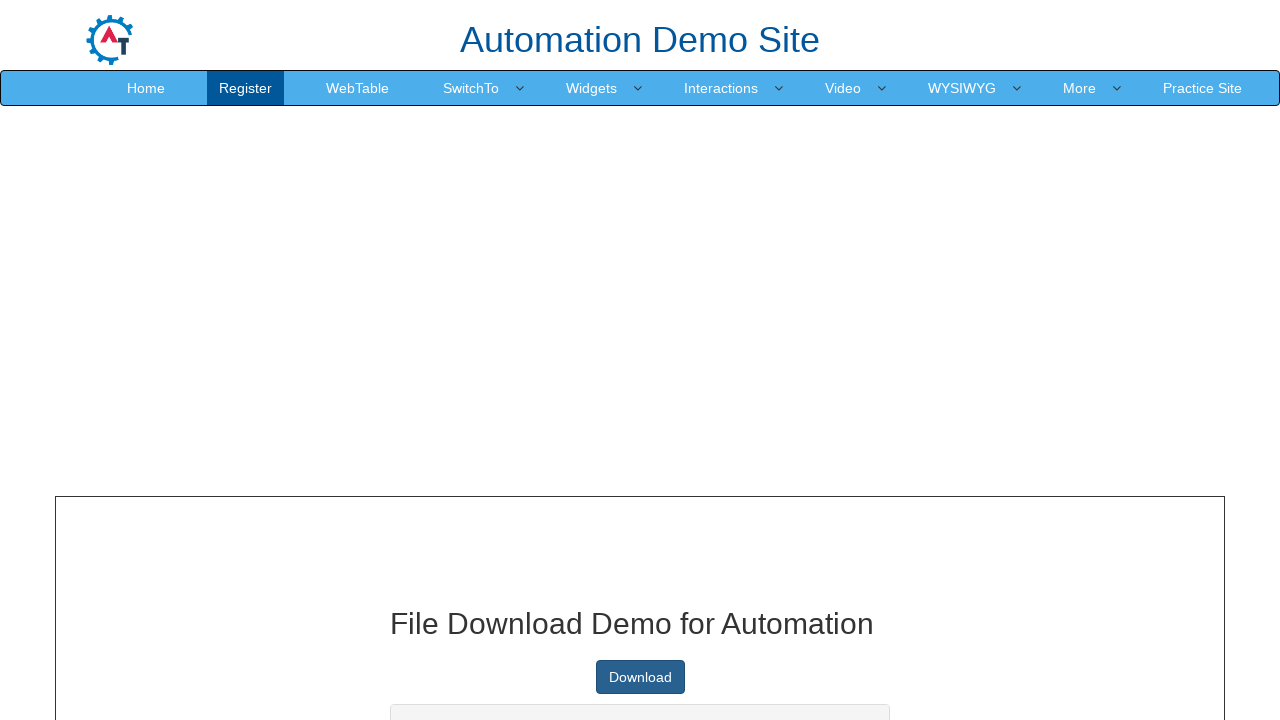

Clicked download link (second click) at (640, 677) on xpath=/html/body/section/div[1]/div/div/div[1]/a
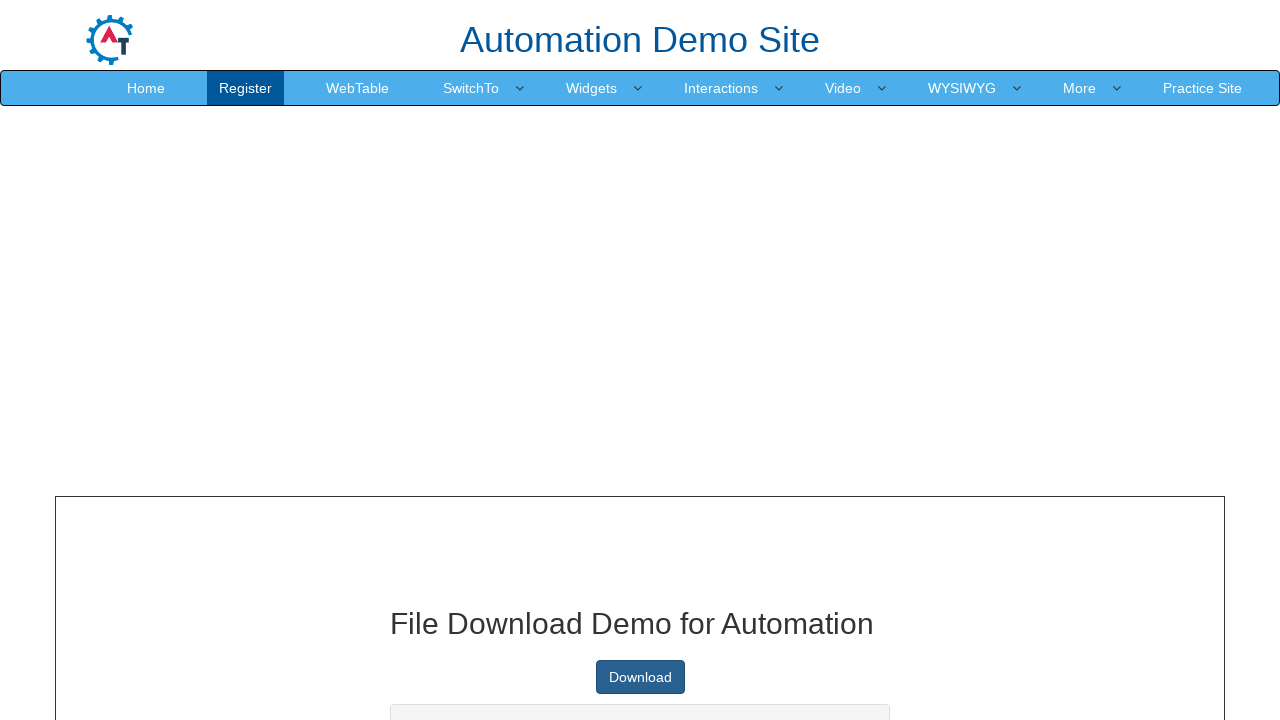

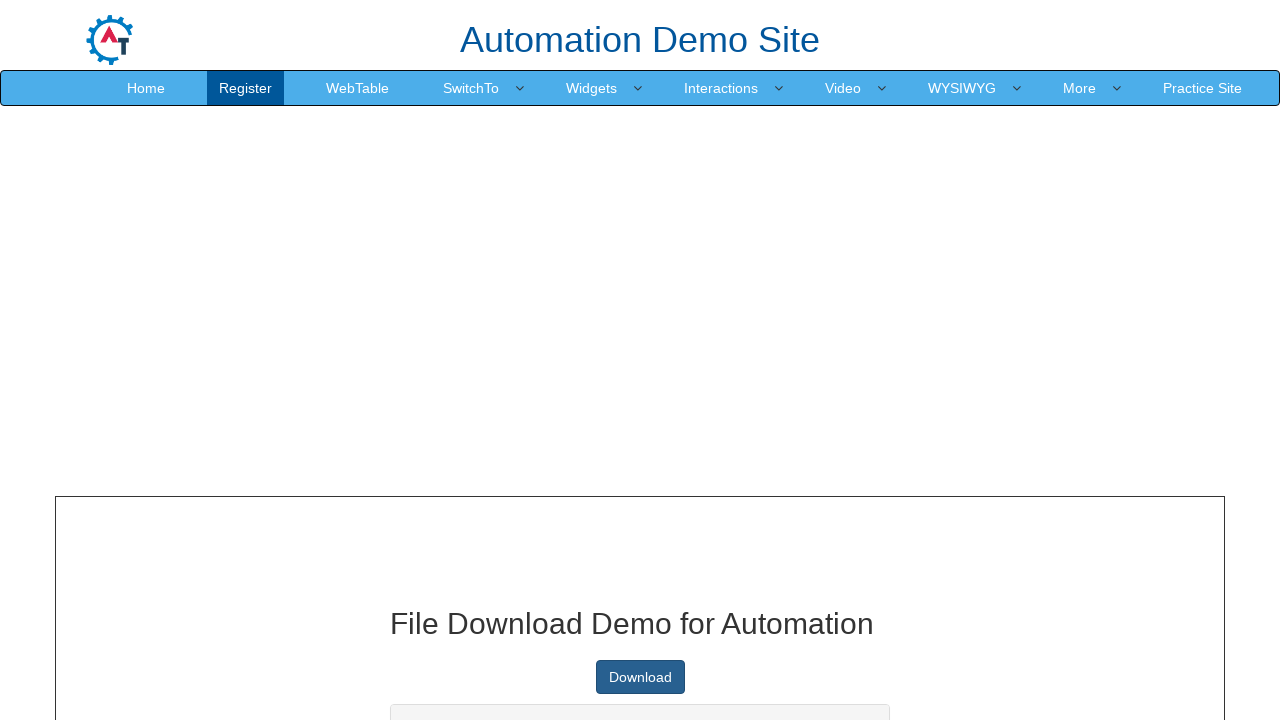